Tests window handle functionality by clicking a button that opens a new browser window, demonstrating multi-window handling in browser automation.

Starting URL: https://www.hyrtutorials.com/p/window-handles-practice.html

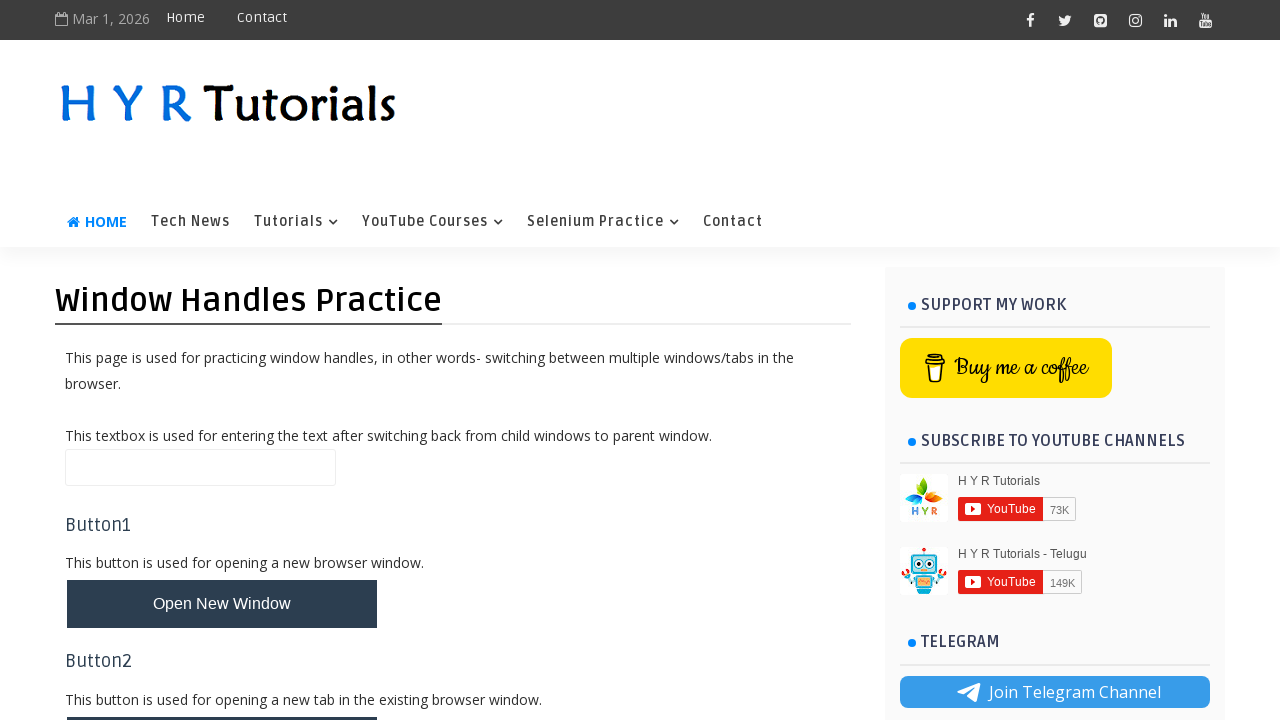

Waited for 'Open New Window' button to be available
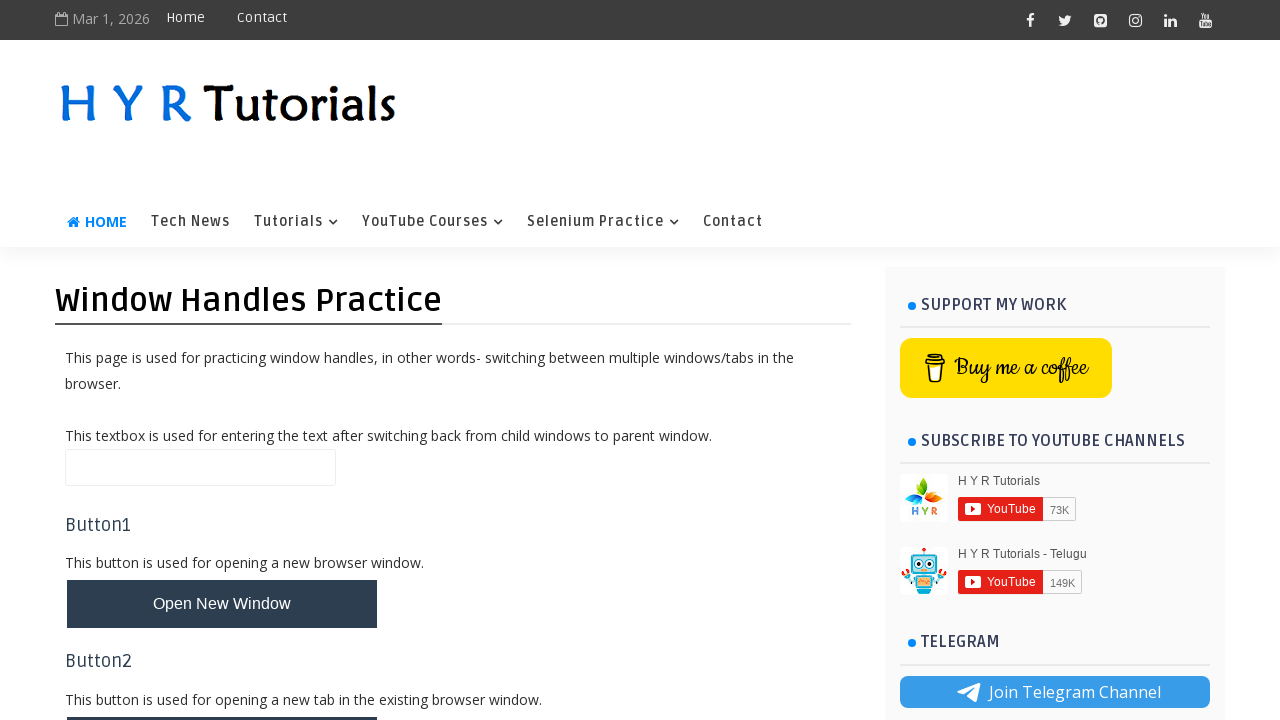

Clicked button to open a new browser window at (222, 604) on #newWindowBtn
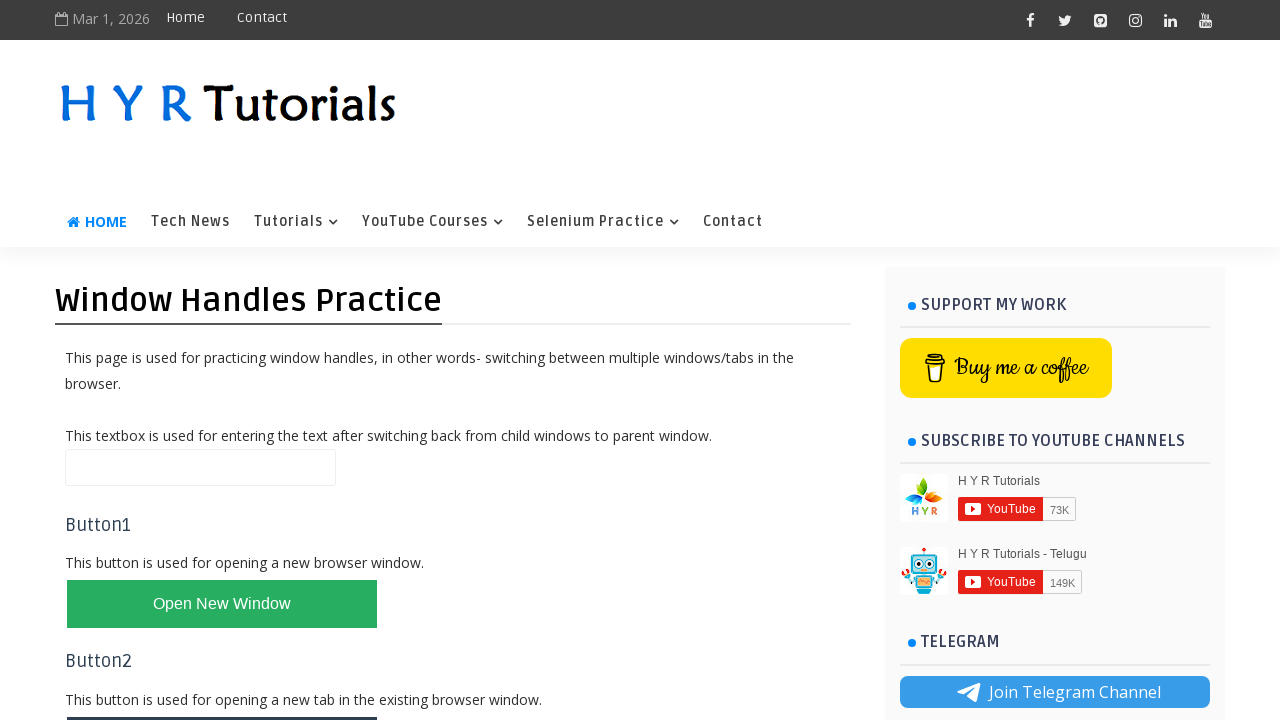

Captured the new window page object
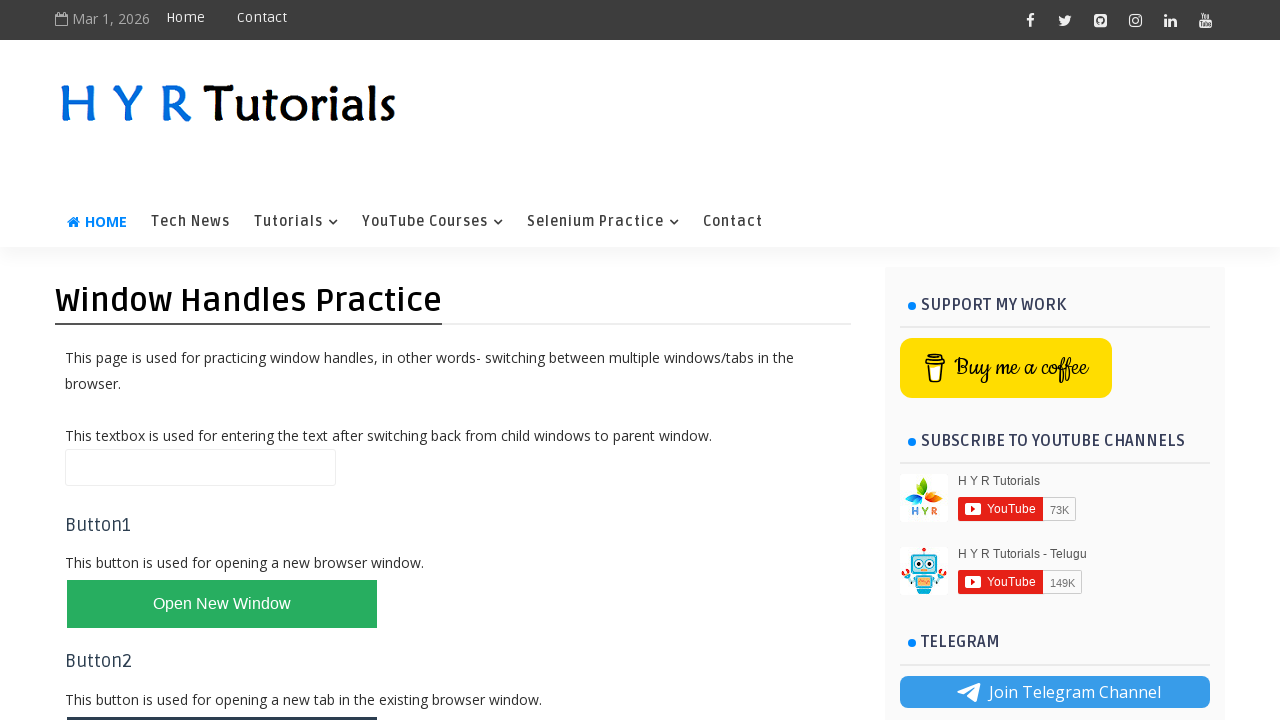

New window page fully loaded
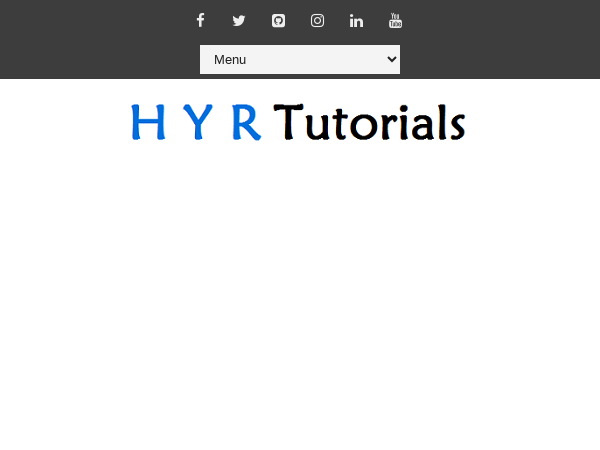

Filled first name field with 'TestUser' in new window on #firstName
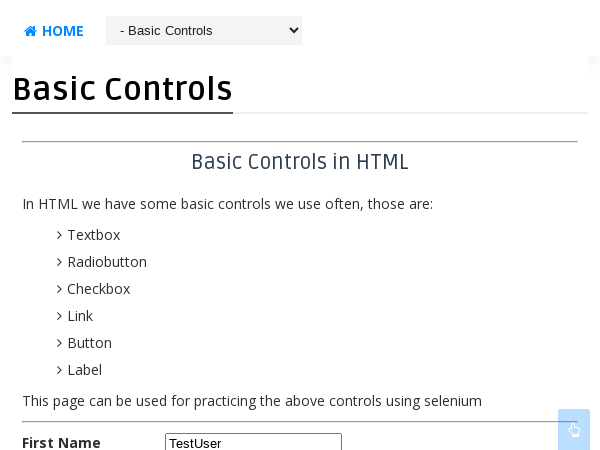

Closed the new browser window
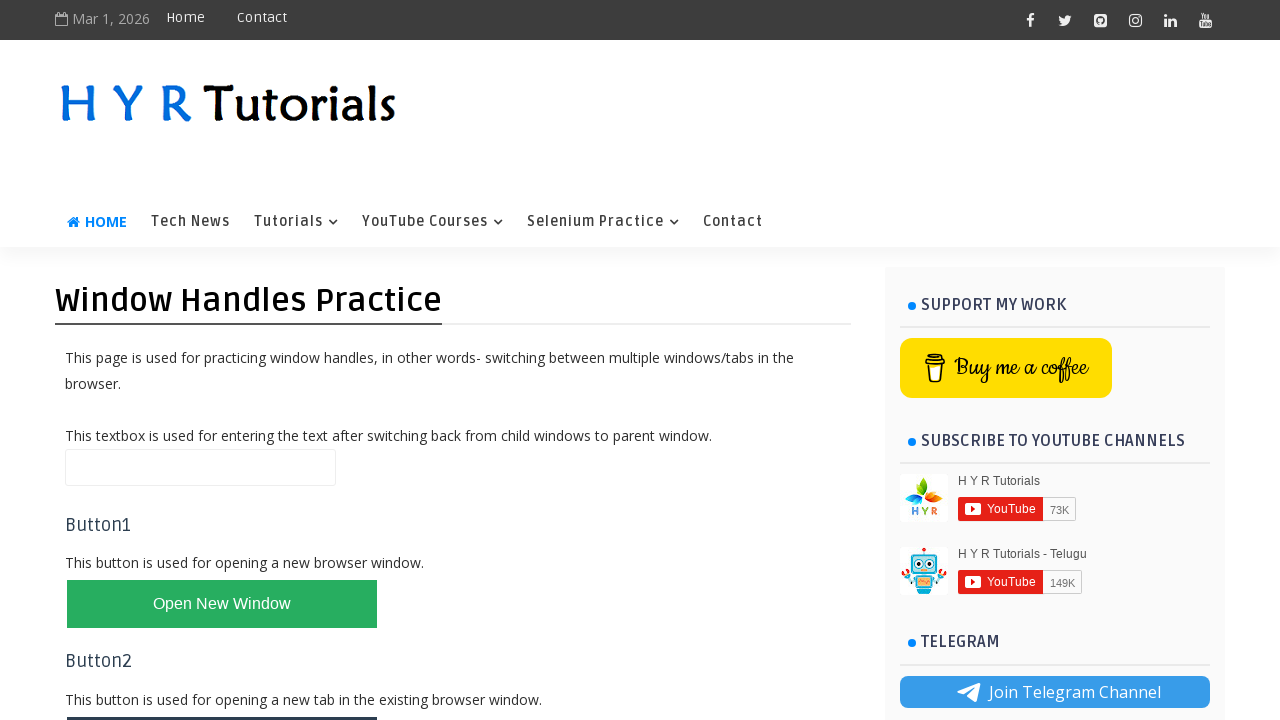

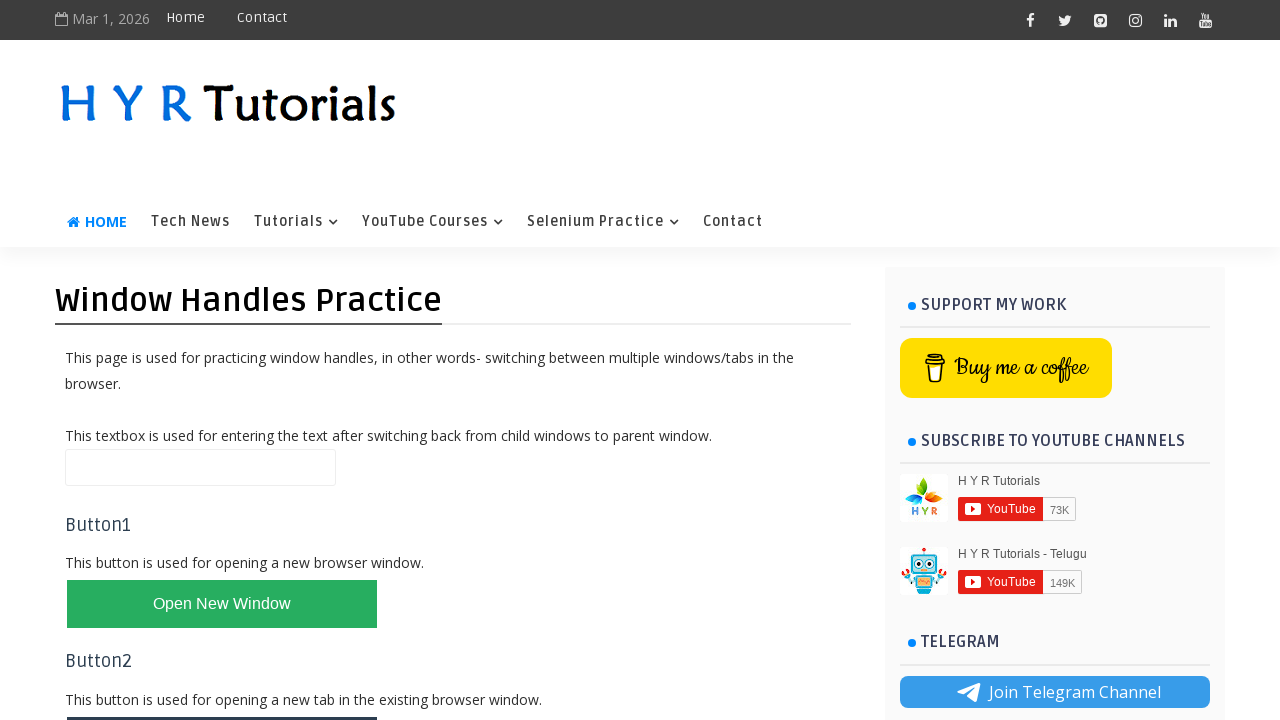